Tests a registration form by filling required fields and verifying successful registration message

Starting URL: http://suninjuly.github.io/registration1.html

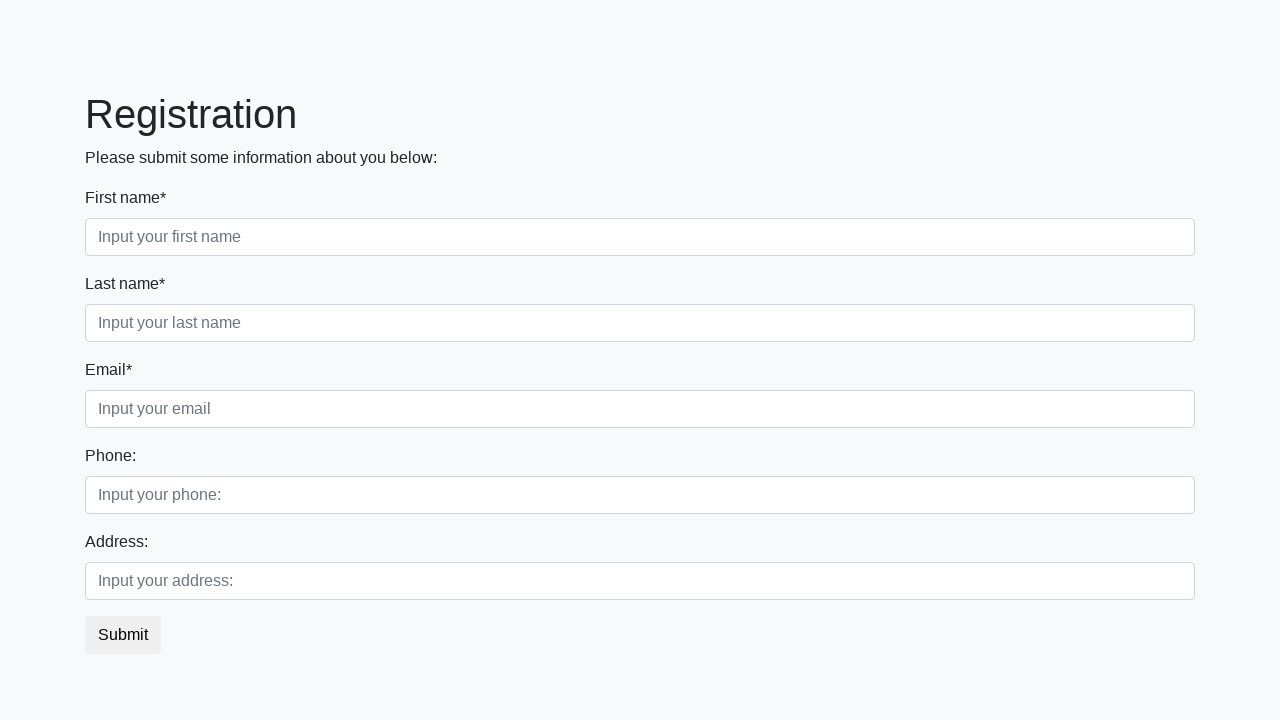

Filled first required field with 'Info' on .form-group.first_class>.first:required
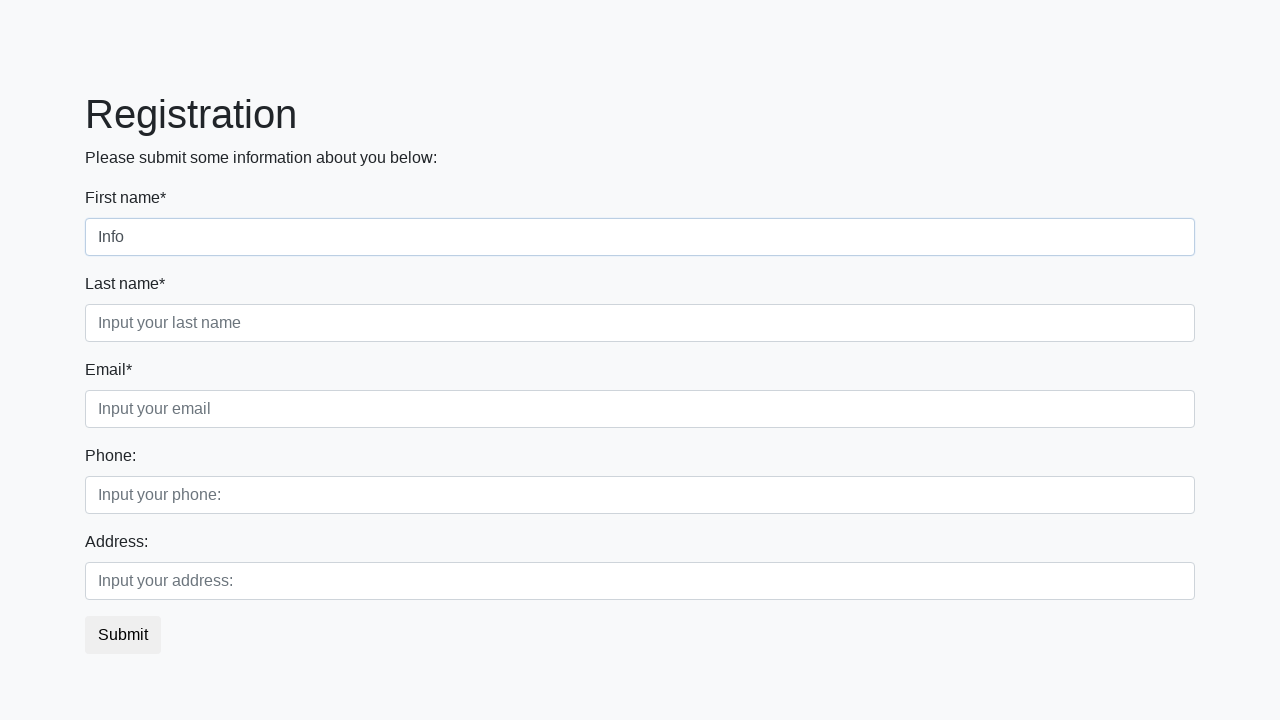

Filled second required field with 'Info' on .form-group.second_class>.second:required
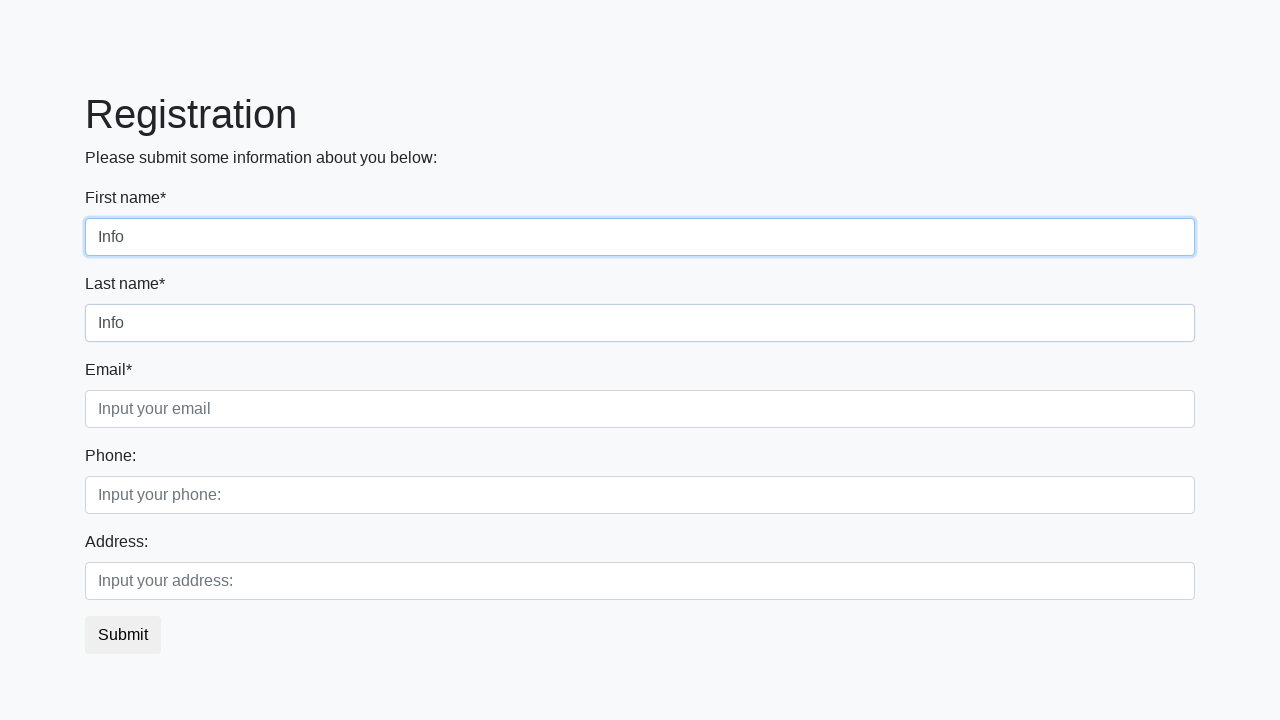

Filled third required field with 'Info' on .form-group.third_class>.third:required
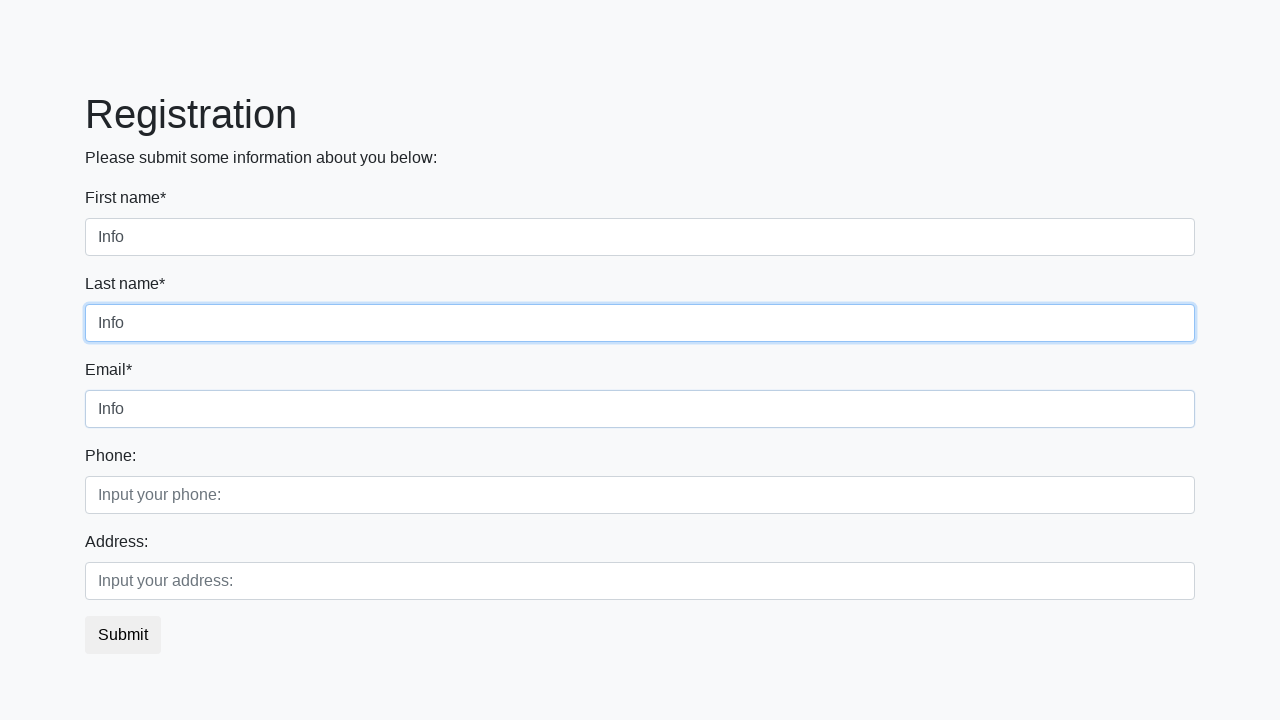

Clicked registration submit button at (123, 635) on button.btn
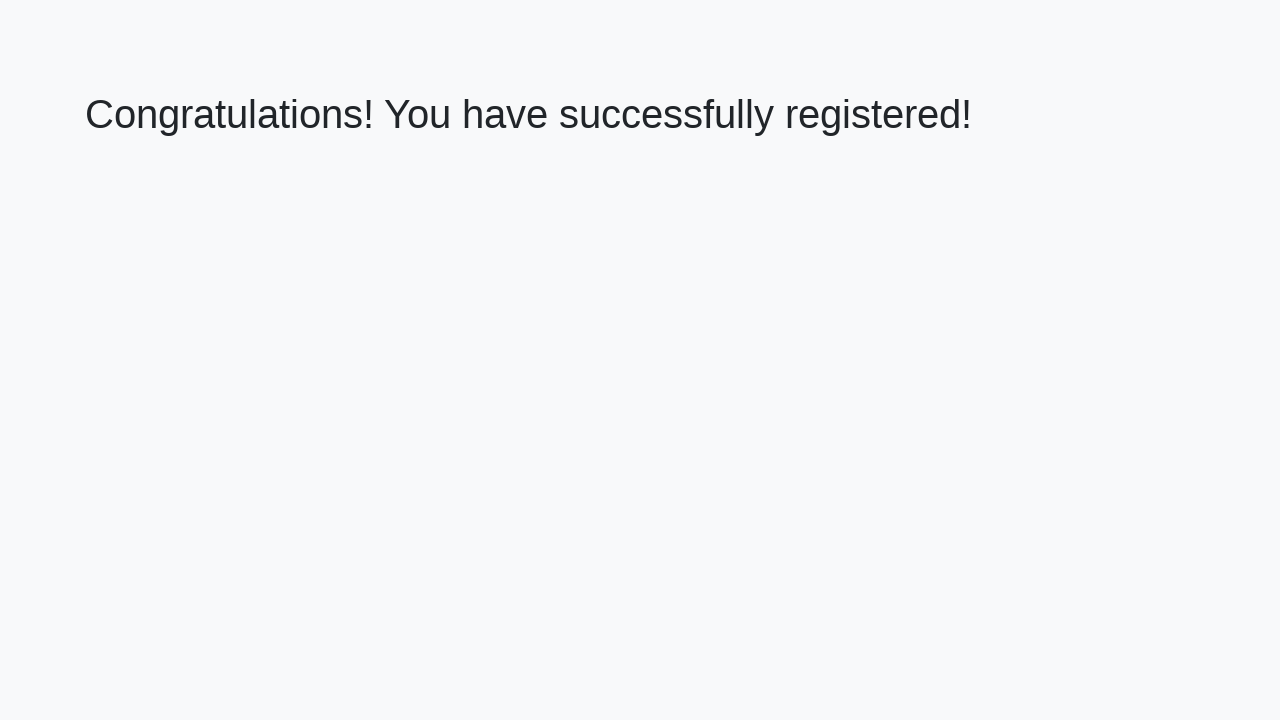

Success message heading loaded
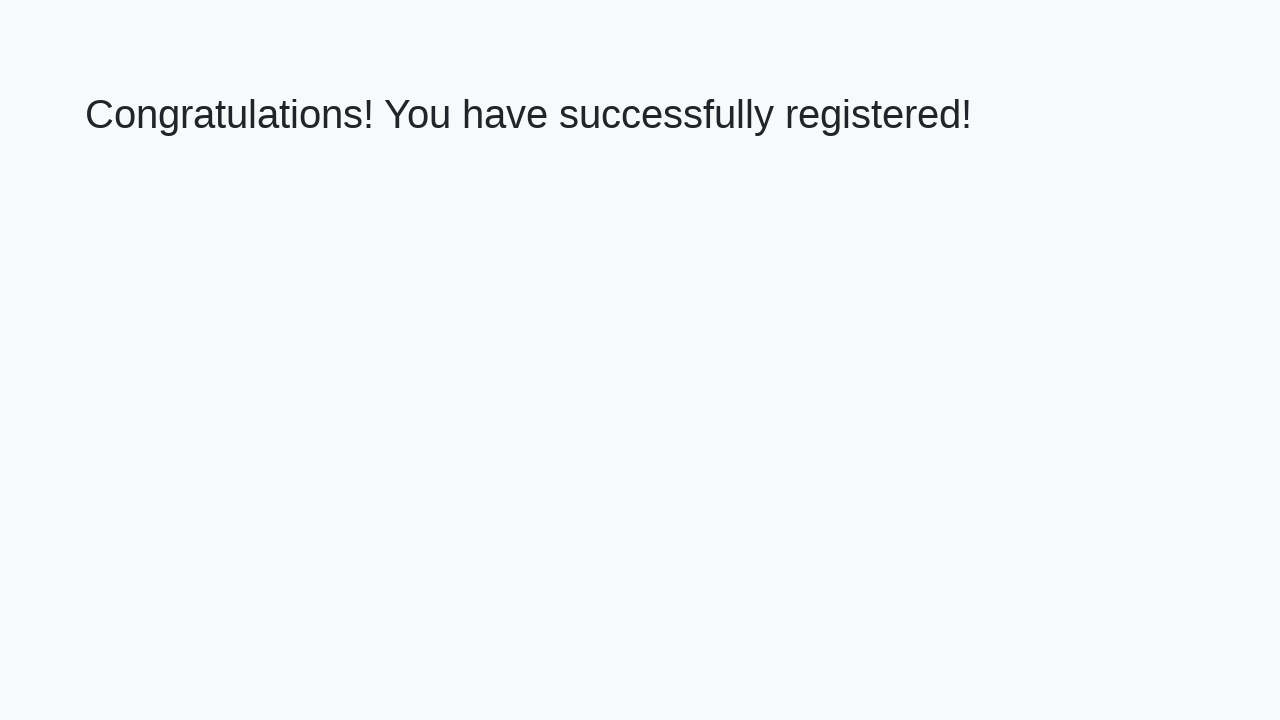

Retrieved success message text: 'Congratulations! You have successfully registered!'
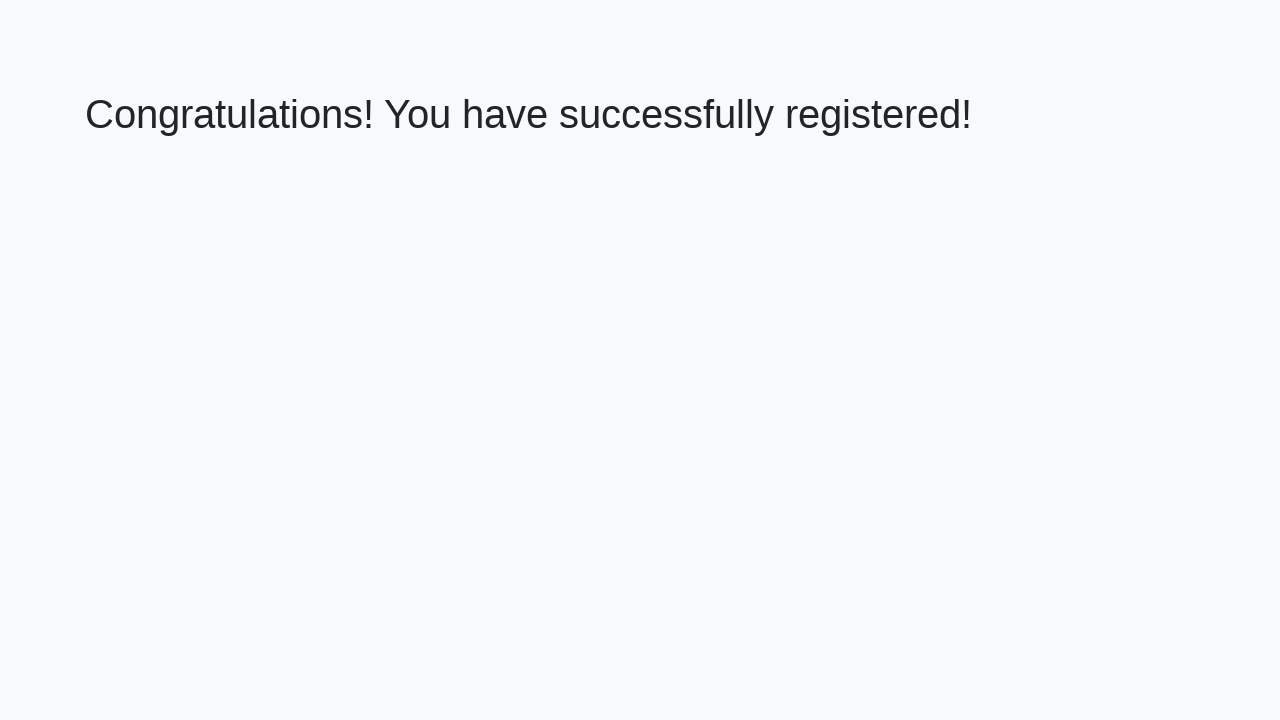

Verified success message matches expected text
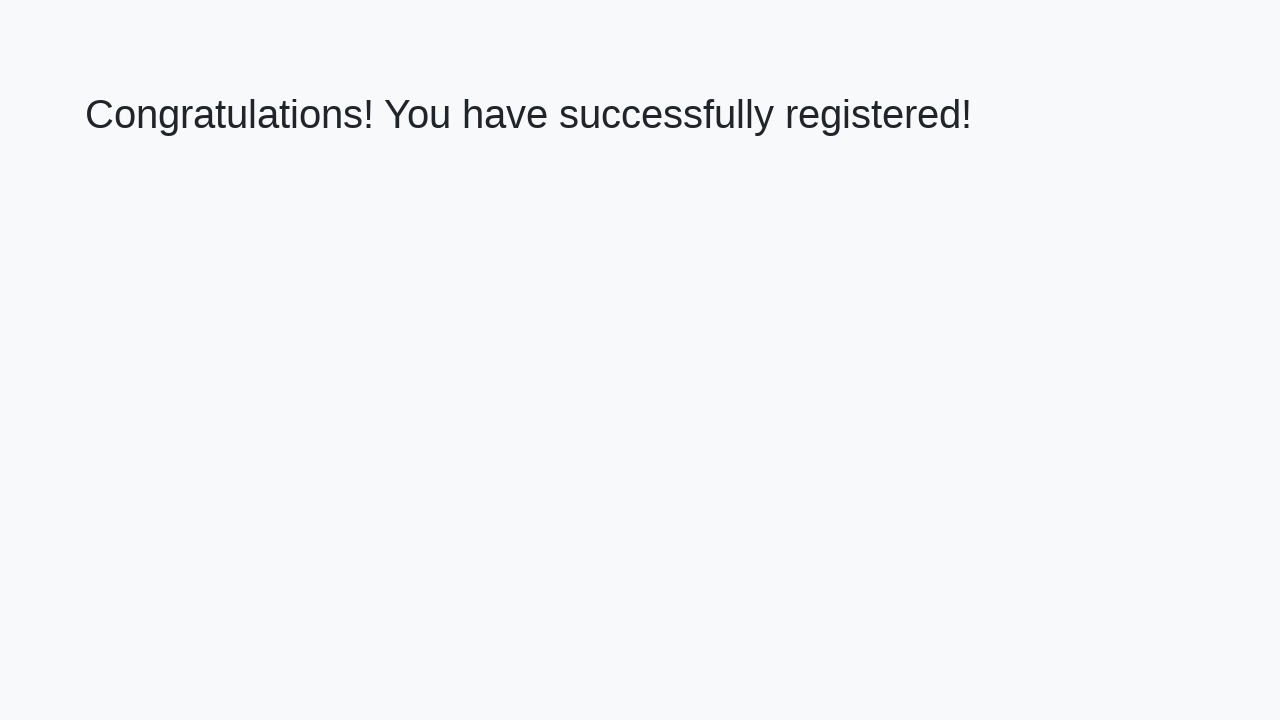

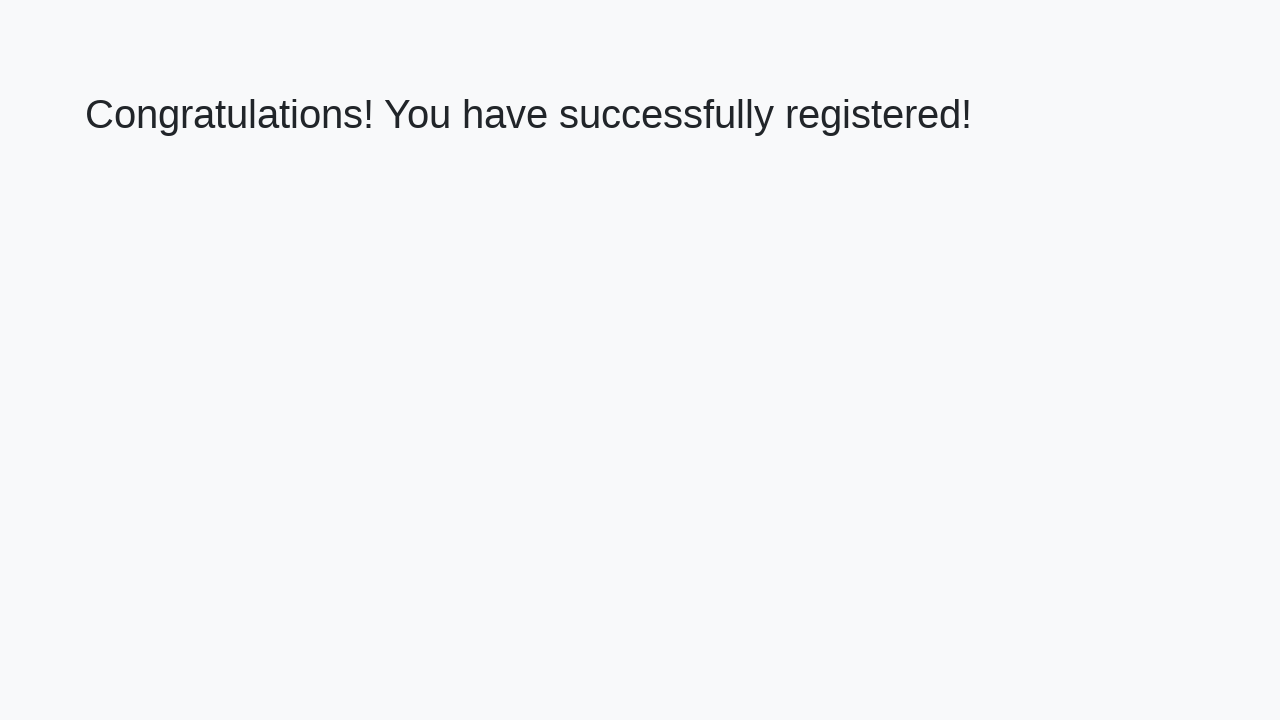